Waits for a price to drop to $100, then clicks book button and solves a mathematical captcha challenge

Starting URL: http://suninjuly.github.io/explicit_wait2.html

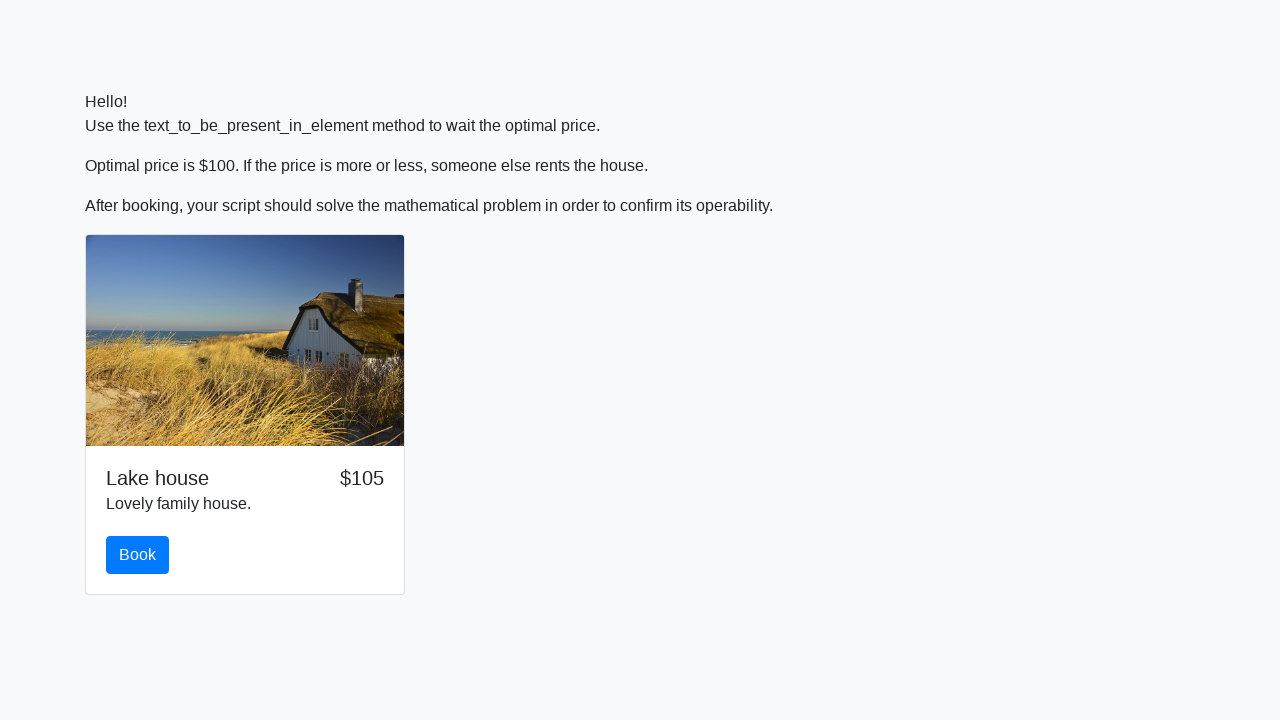

Waited for price to drop to $100
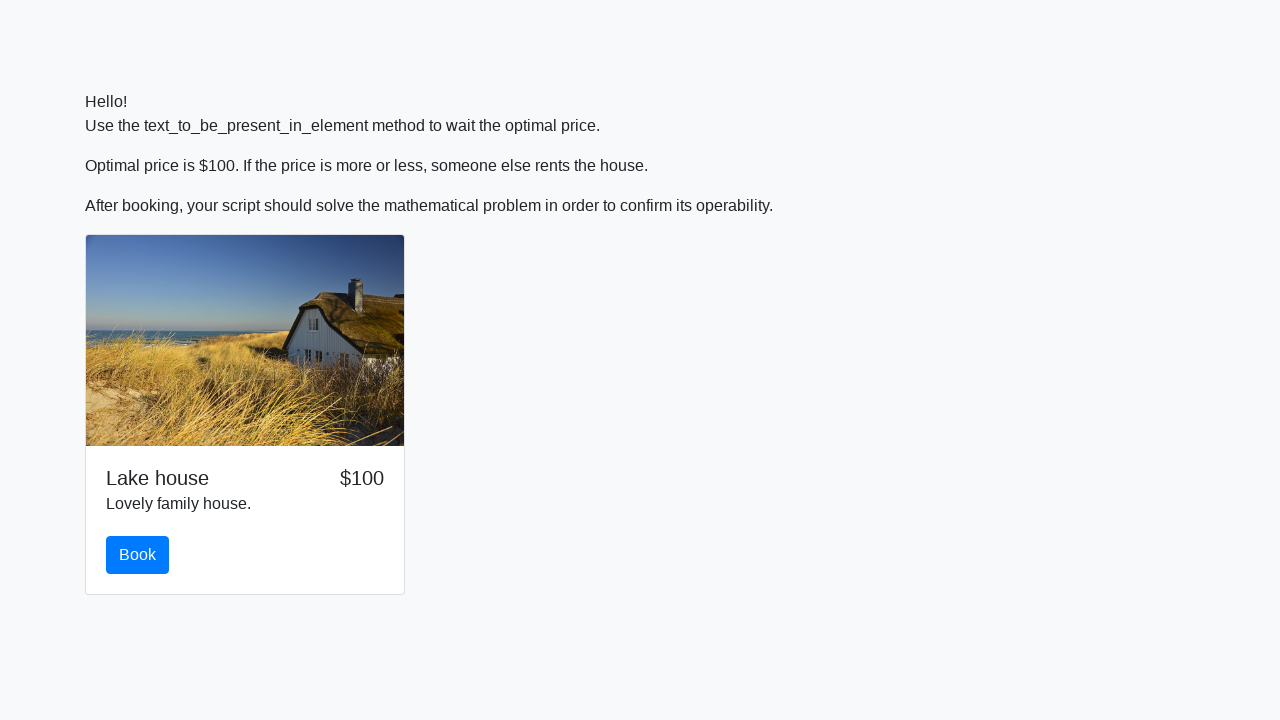

Clicked the book button at (138, 555) on #book
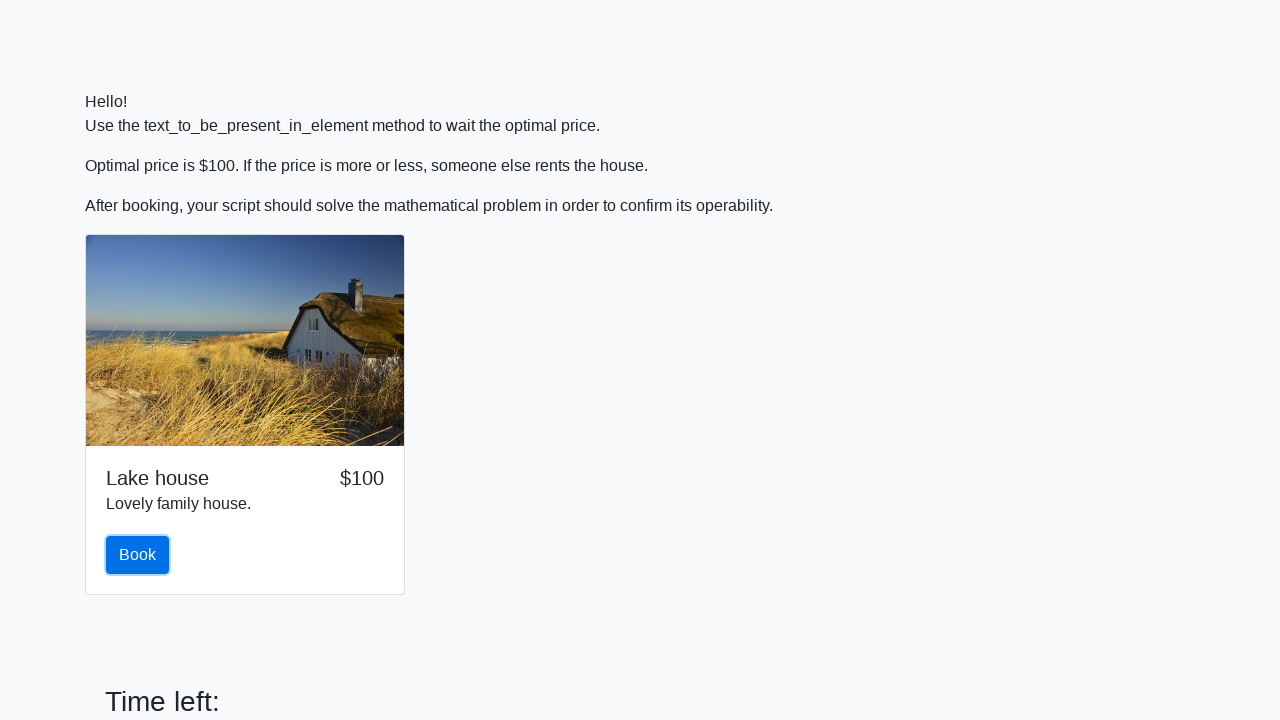

Retrieved input value for calculation: 201
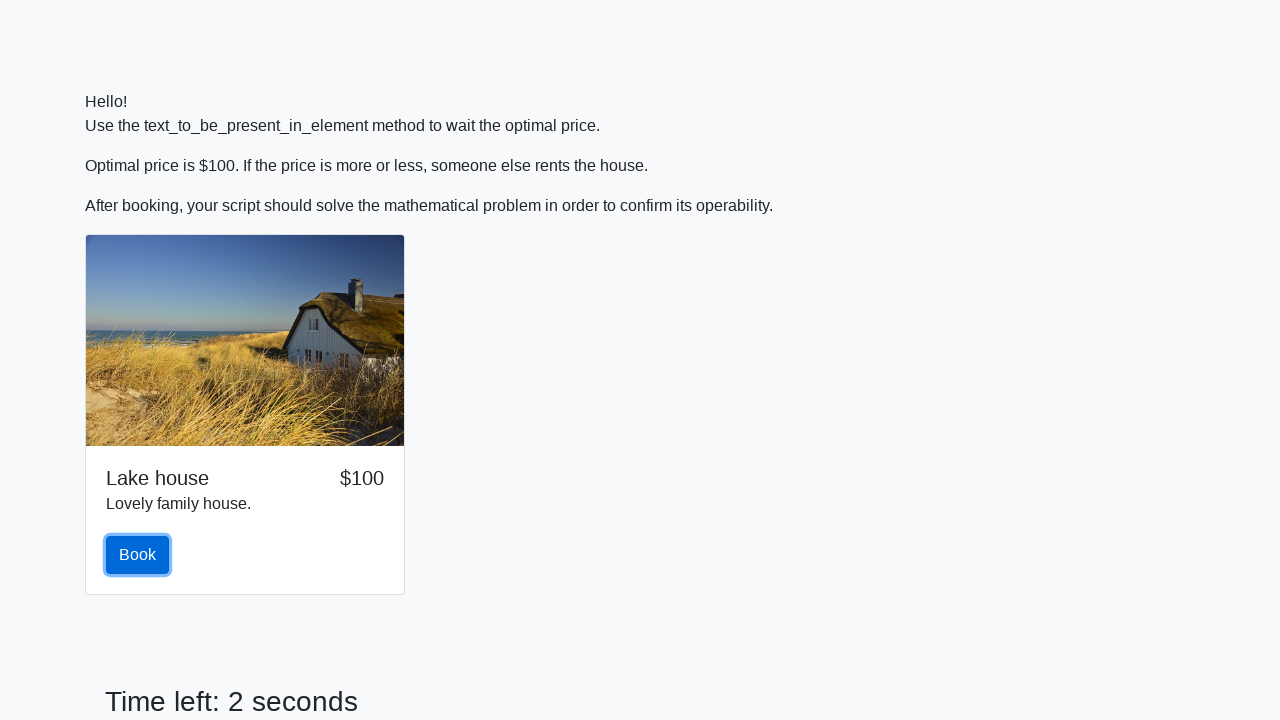

Calculated mathematical answer: -0.2974859624134128
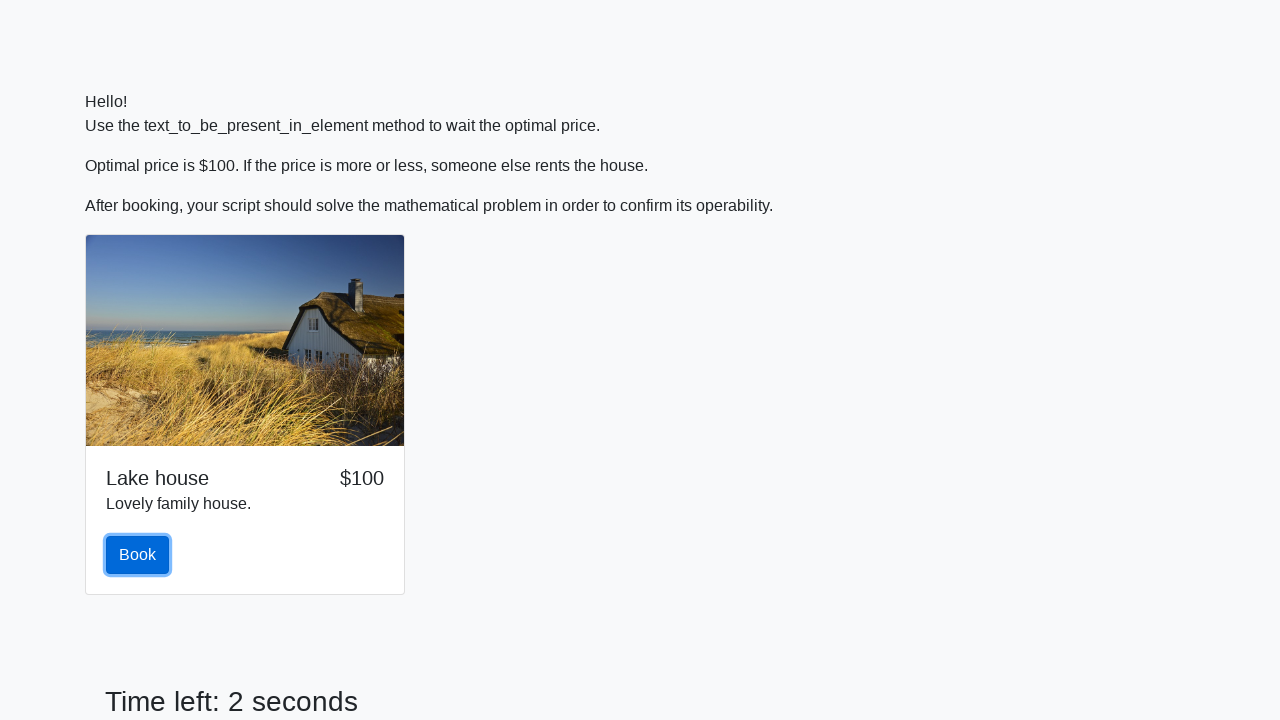

Filled in the calculated answer on #answer
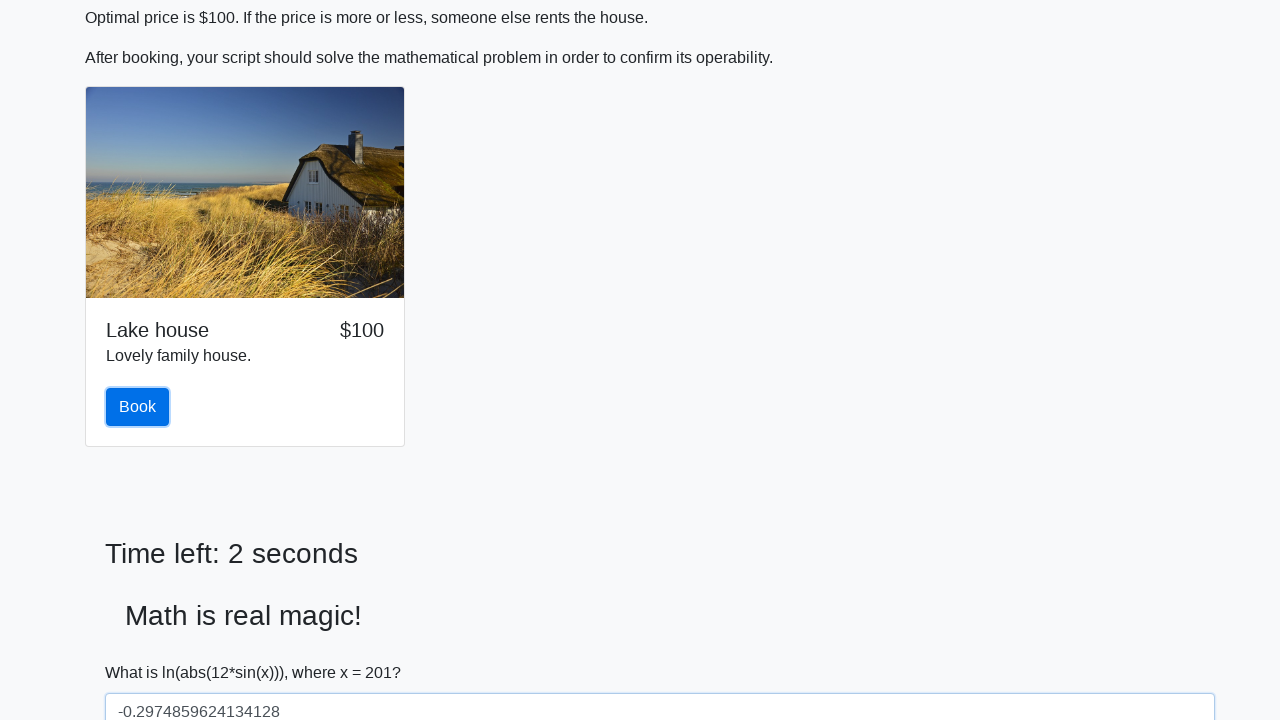

Clicked the solve button to submit captcha answer at (143, 651) on #solve
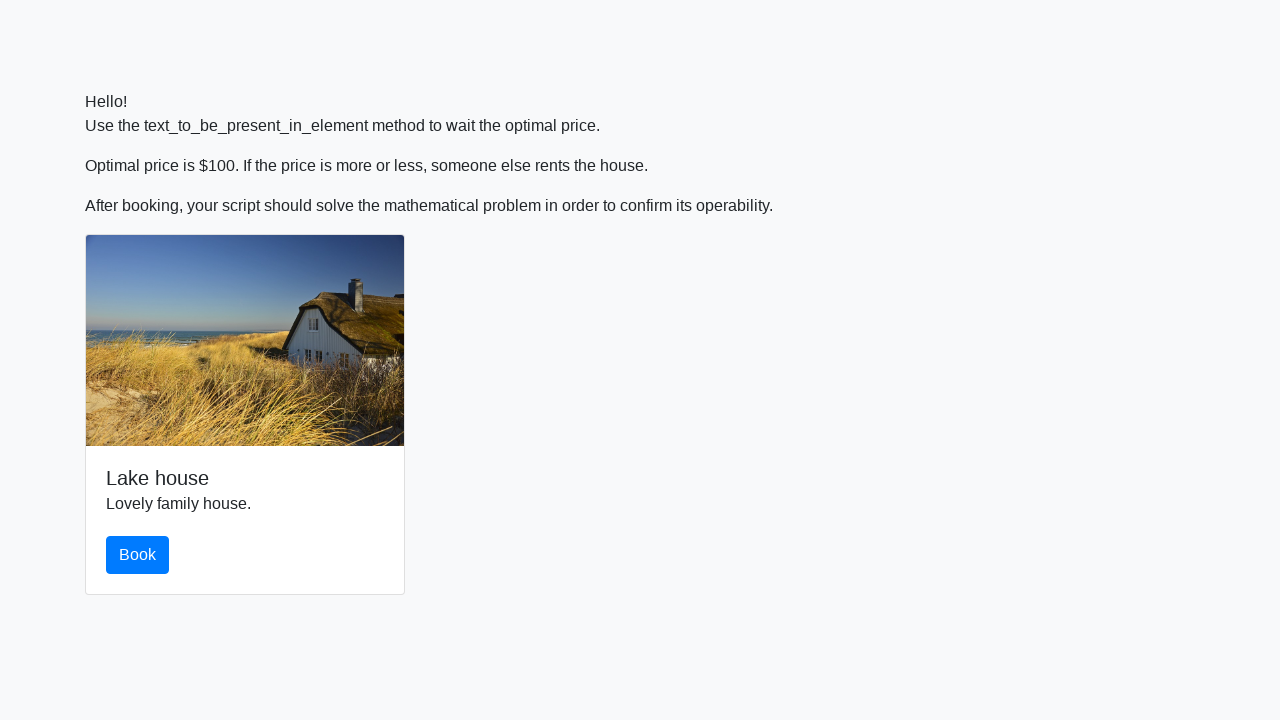

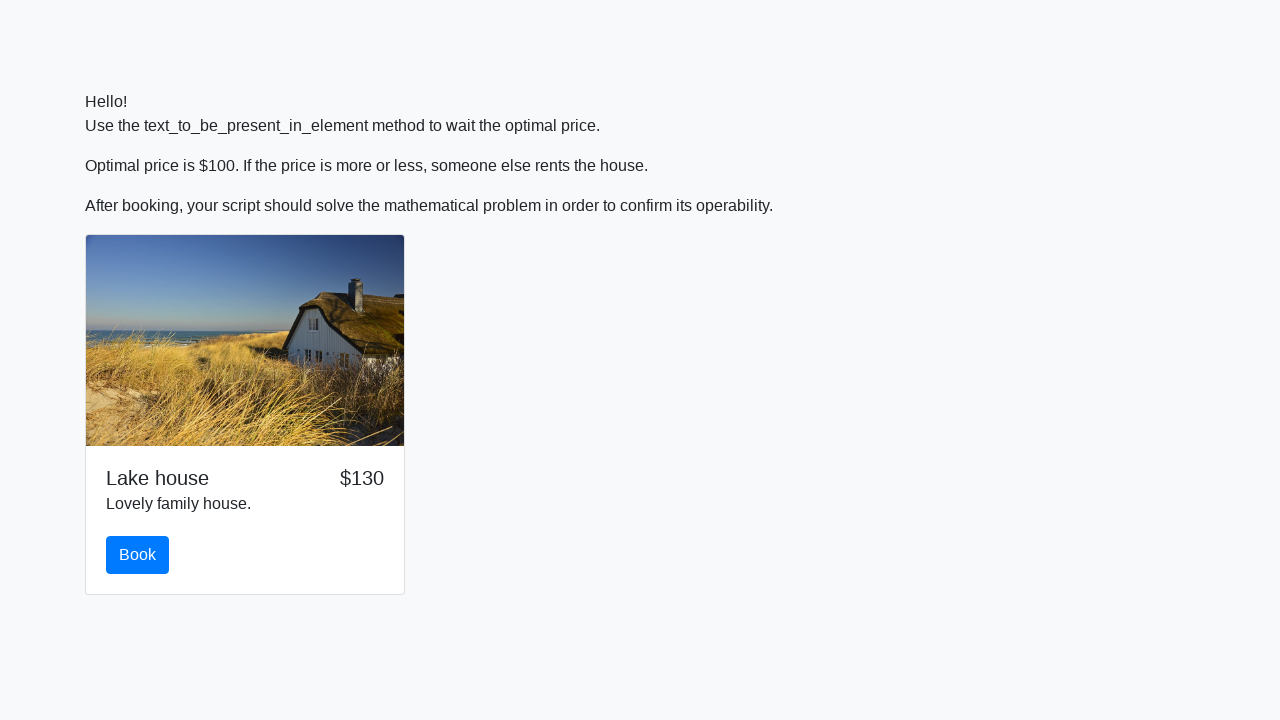